Tests clearing completed items using the Clear Completed button

Starting URL: https://todomvc.com/examples/react/dist/

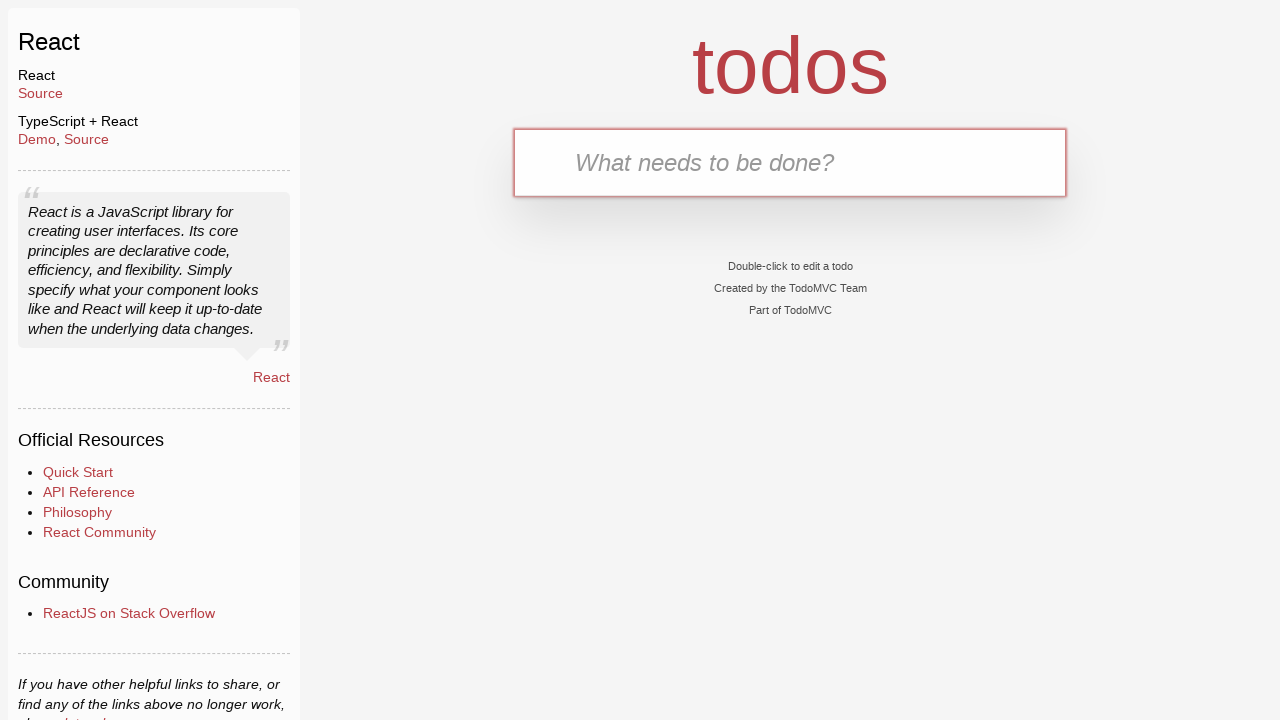

Filled new todo input with 'Buy Sweets' on .new-todo
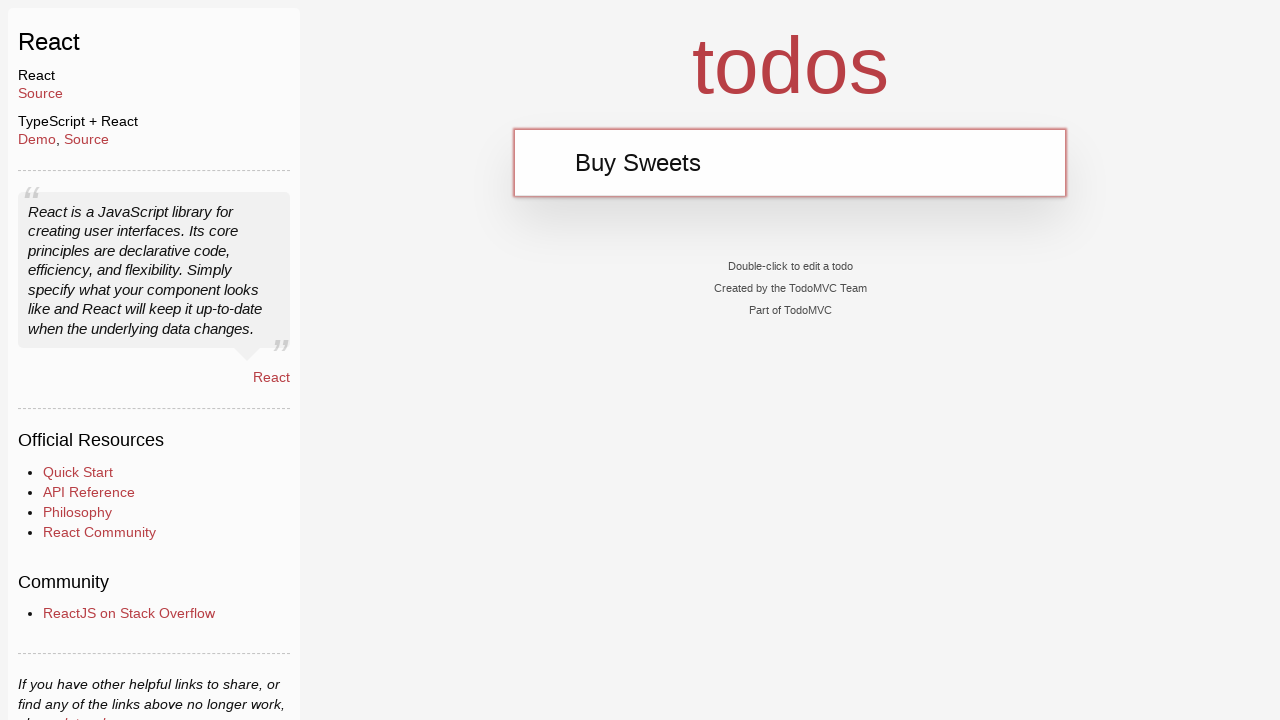

Pressed Enter to add 'Buy Sweets' todo item on .new-todo
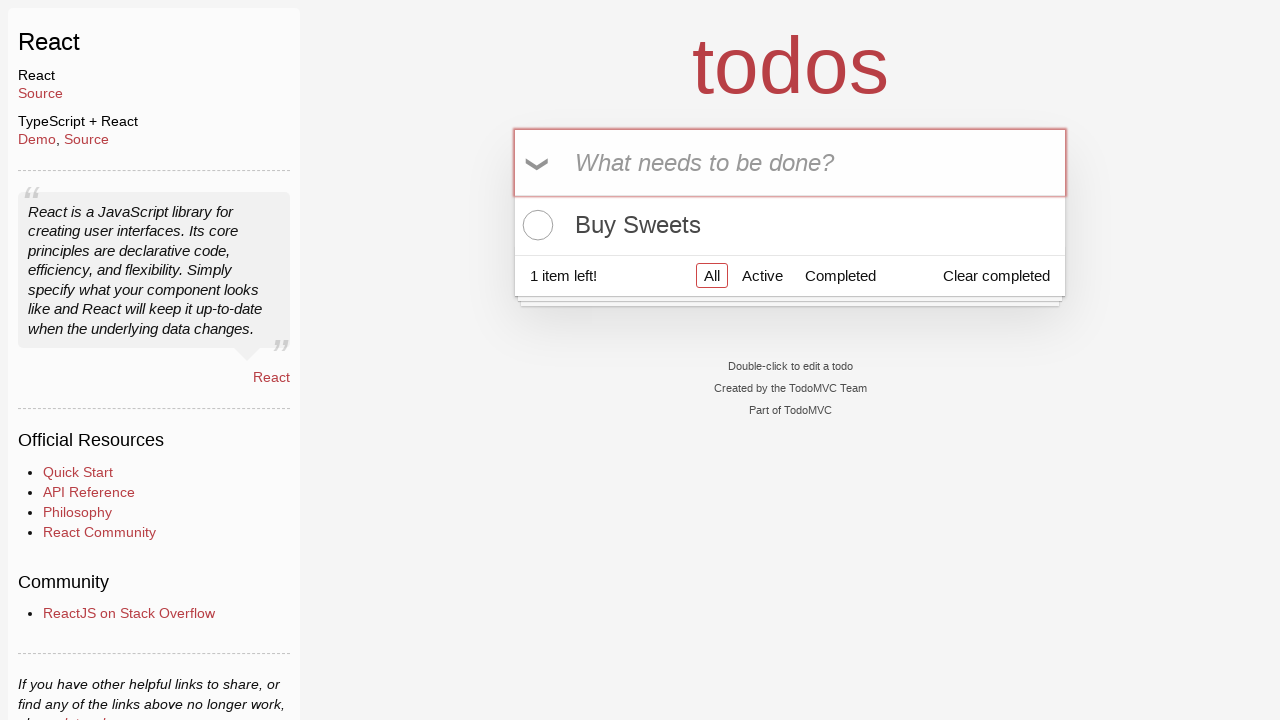

Filled new todo input with 'Walk the dog' on .new-todo
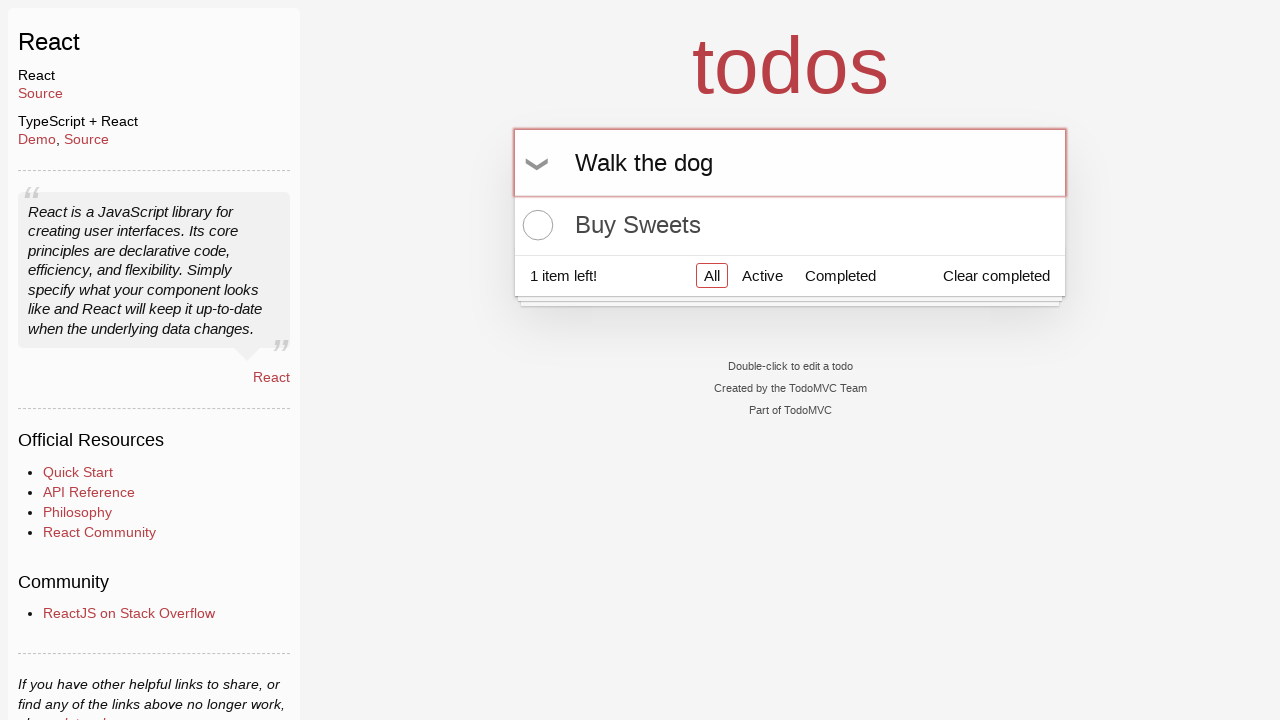

Pressed Enter to add 'Walk the dog' todo item on .new-todo
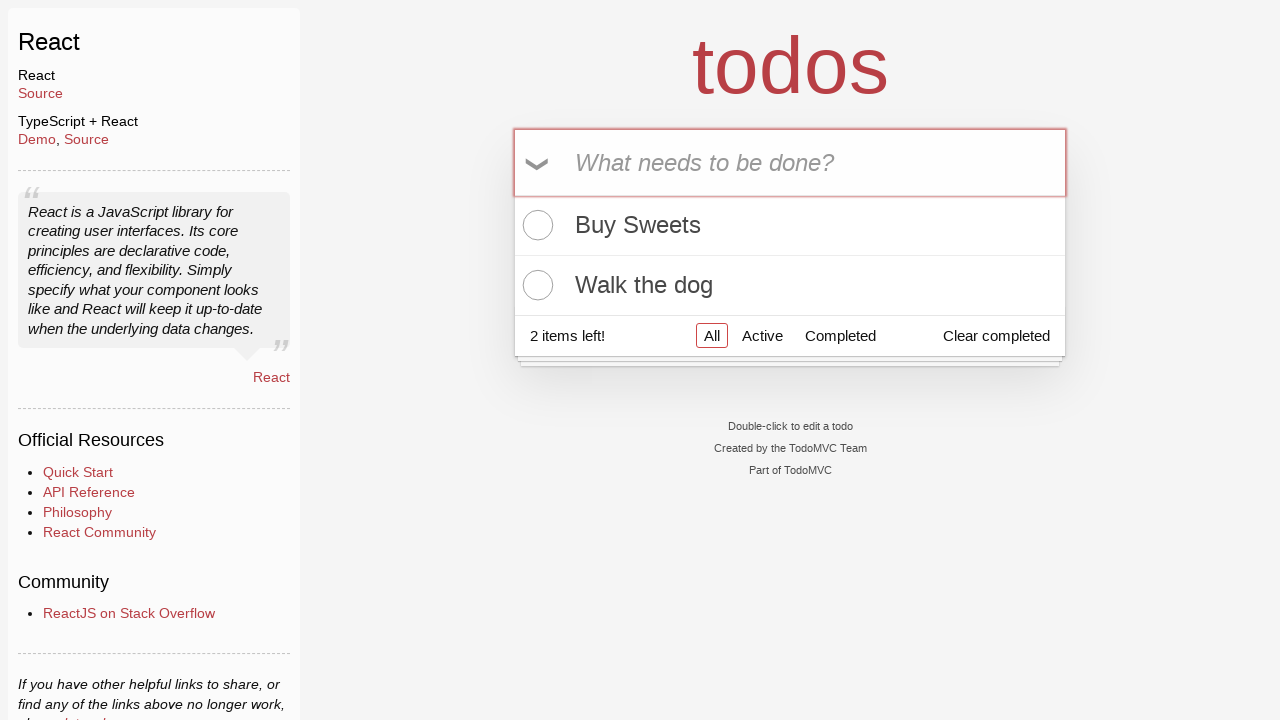

Filled new todo input with 'Talk to Gary' on .new-todo
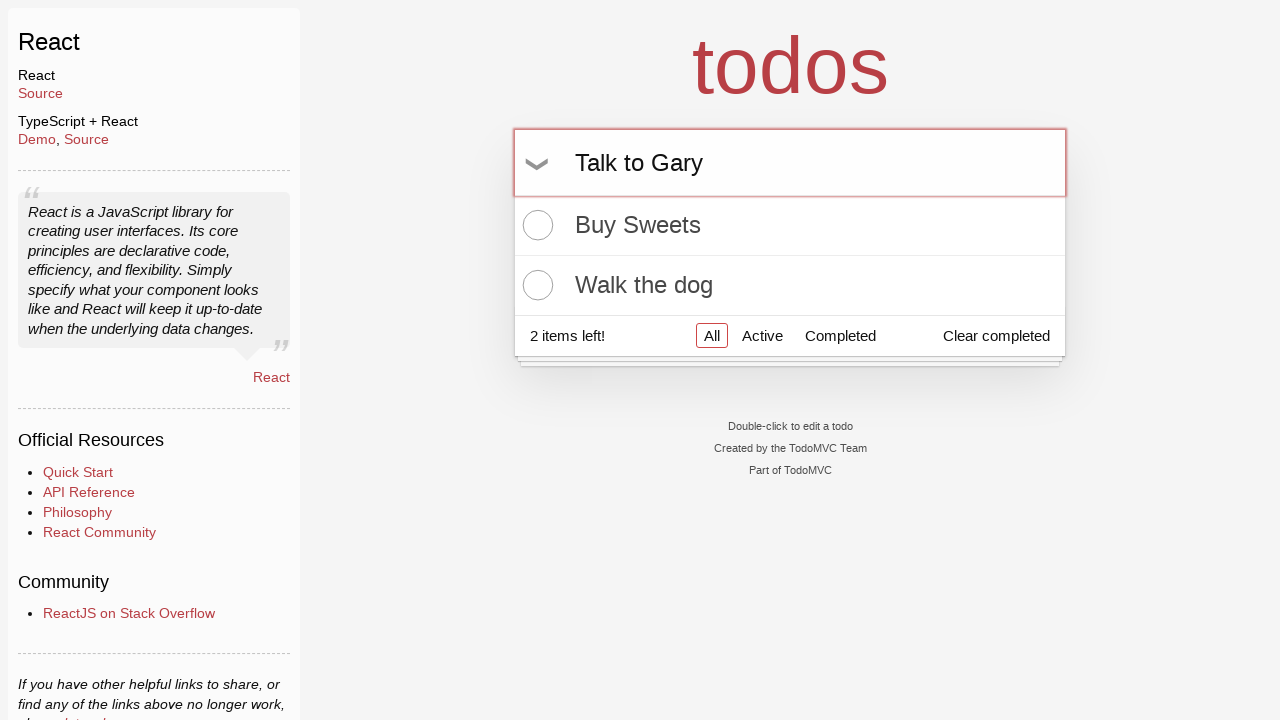

Pressed Enter to add 'Talk to Gary' todo item on .new-todo
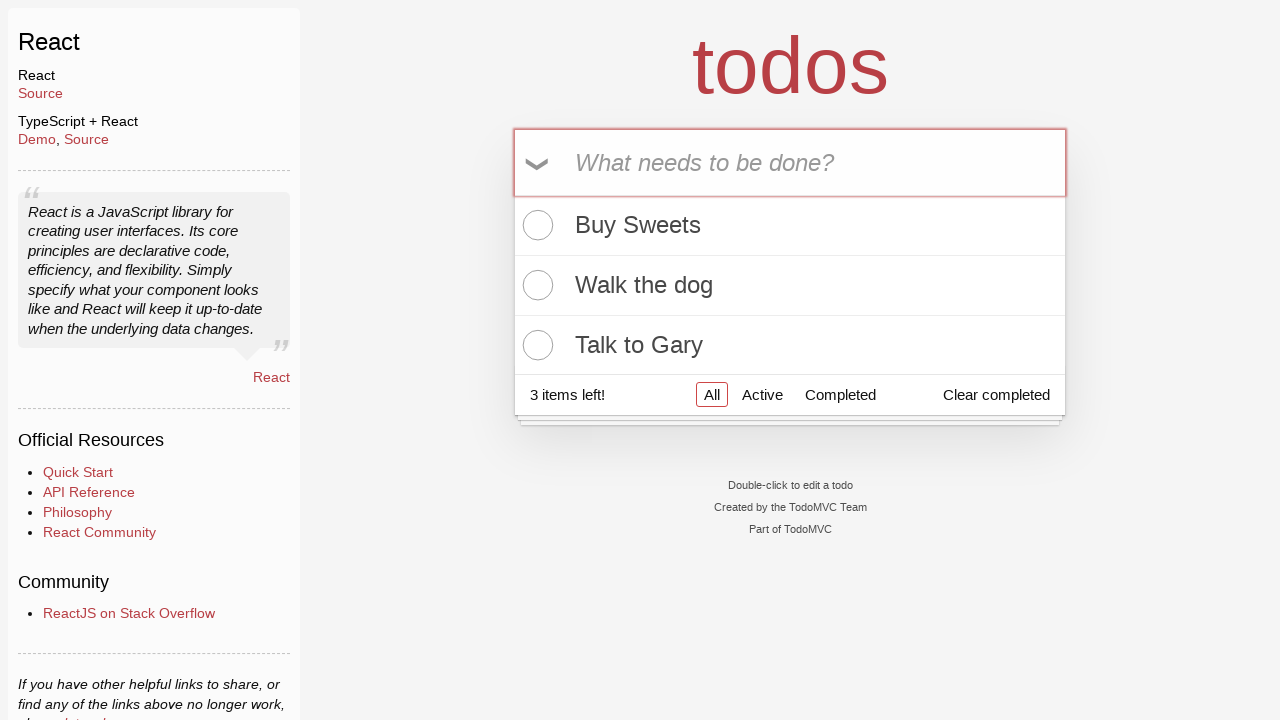

Clicked toggle checkbox on second item 'Walk the dog' to mark as complete at (535, 285) on .todo-list li:nth-child(2) .toggle
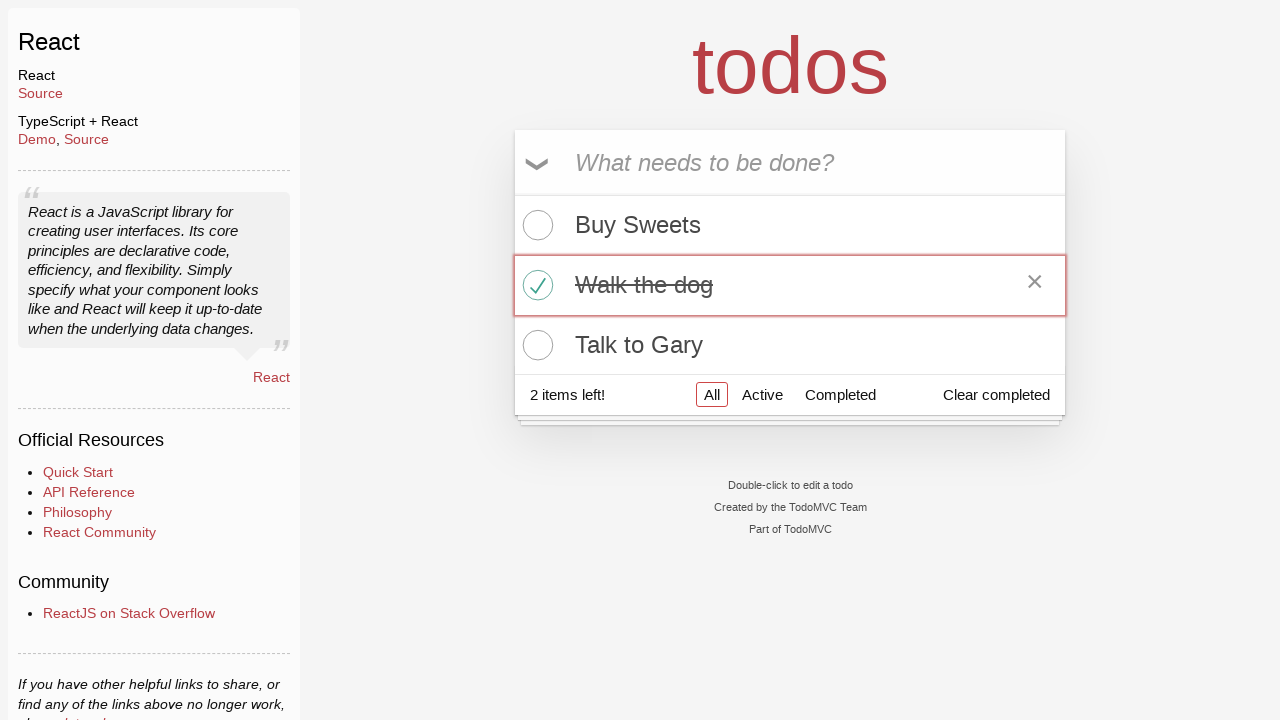

Clicked Clear Completed button to remove completed items at (996, 395) on .clear-completed
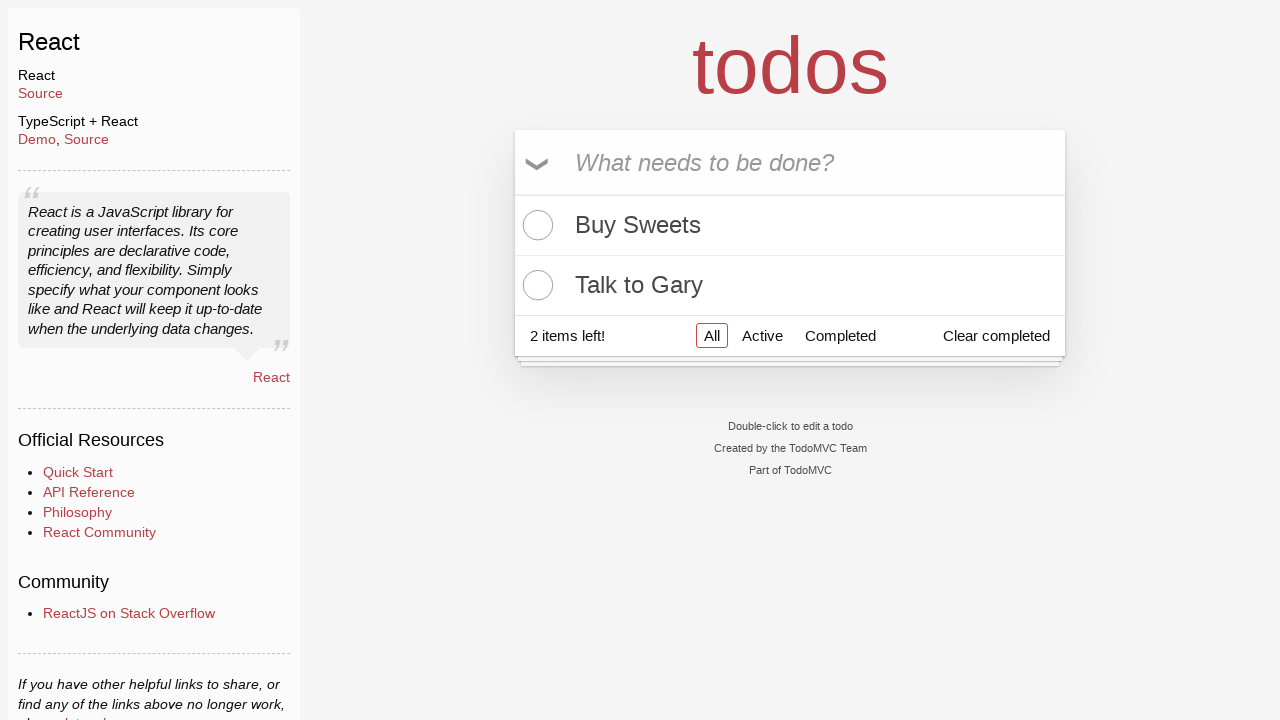

Waited for todo list to update after clearing completed items
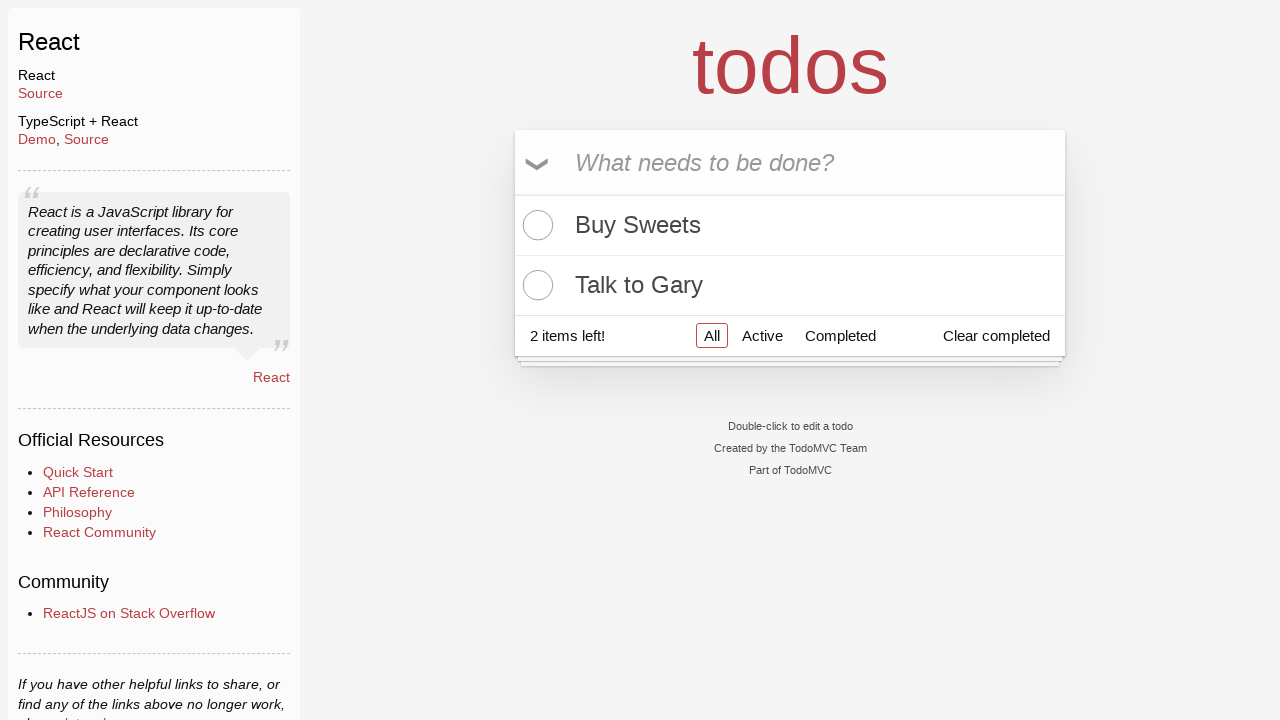

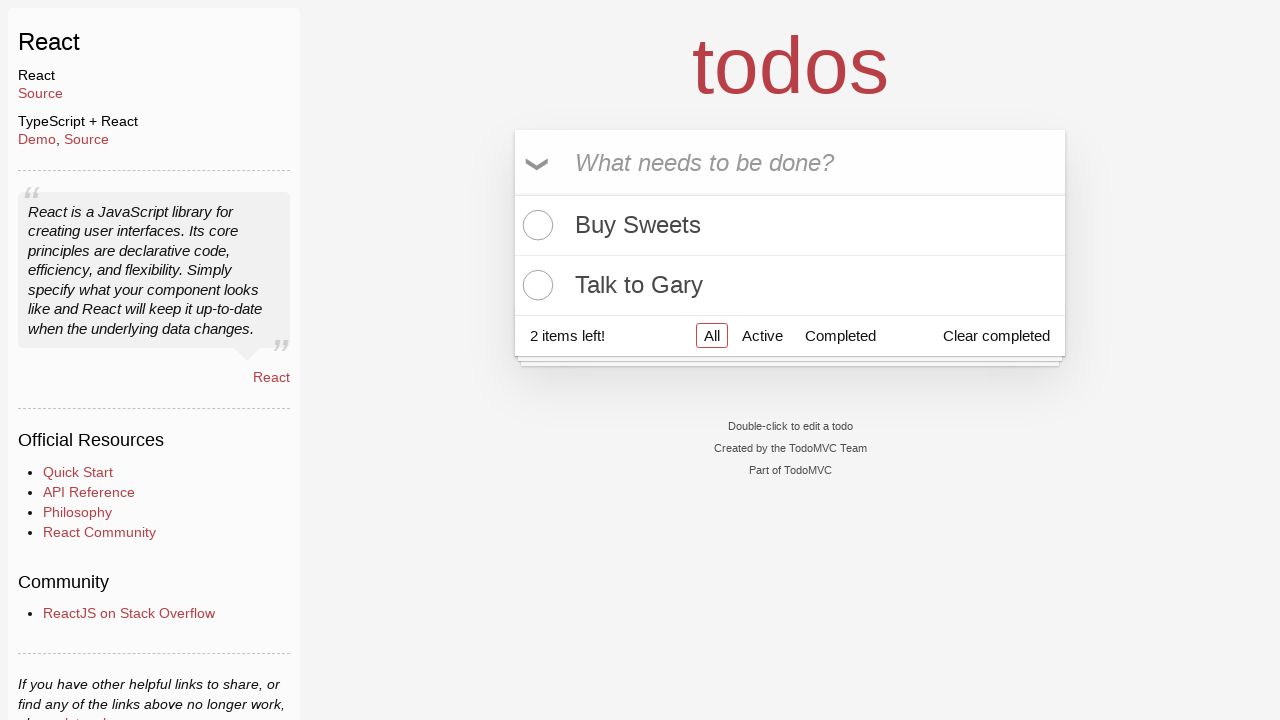